Tests the signature drawing functionality on a canvas element by simulating mouse movements to draw a signature

Starting URL: https://signature-generator.com/draw-signature/

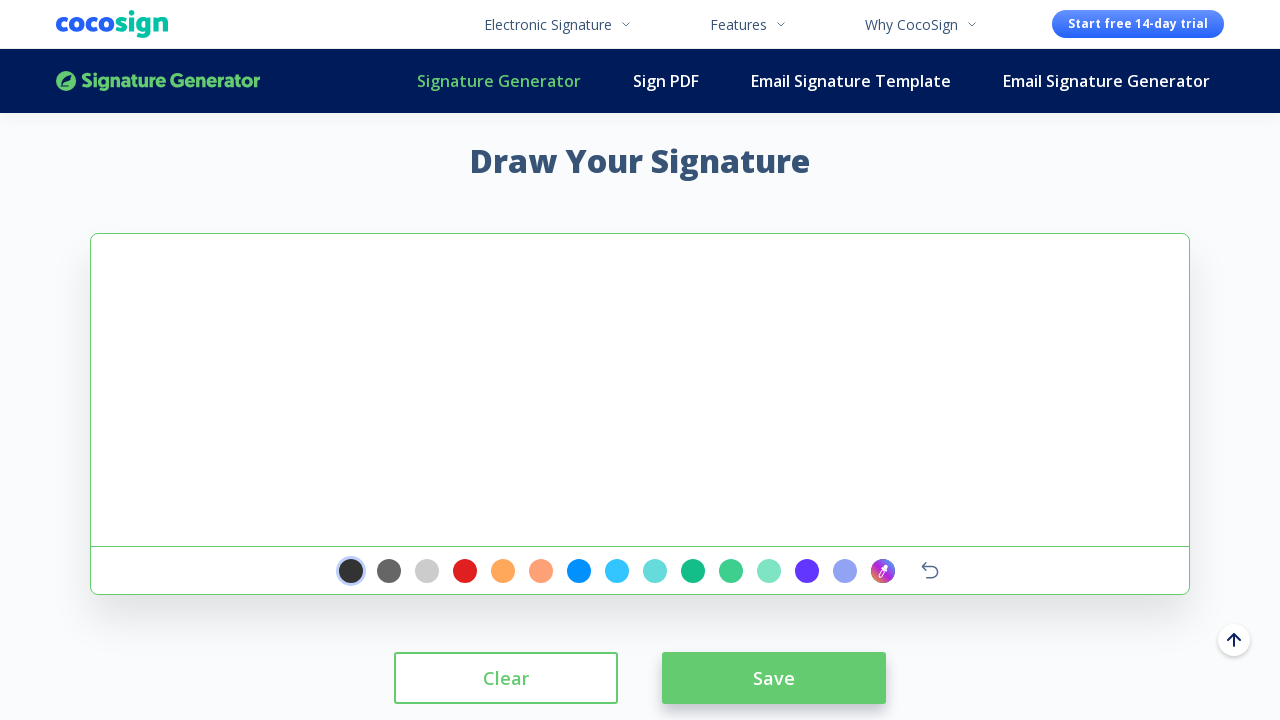

Waited for signature canvas element to be ready
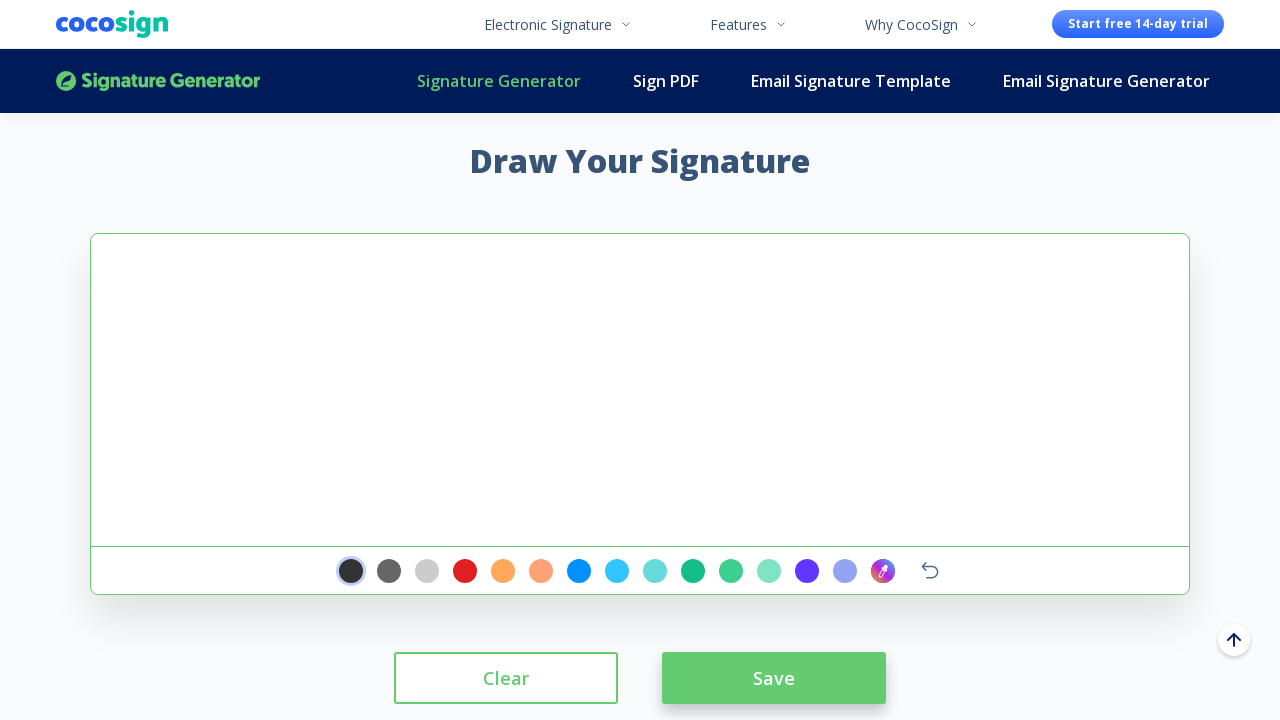

Located the signature canvas element
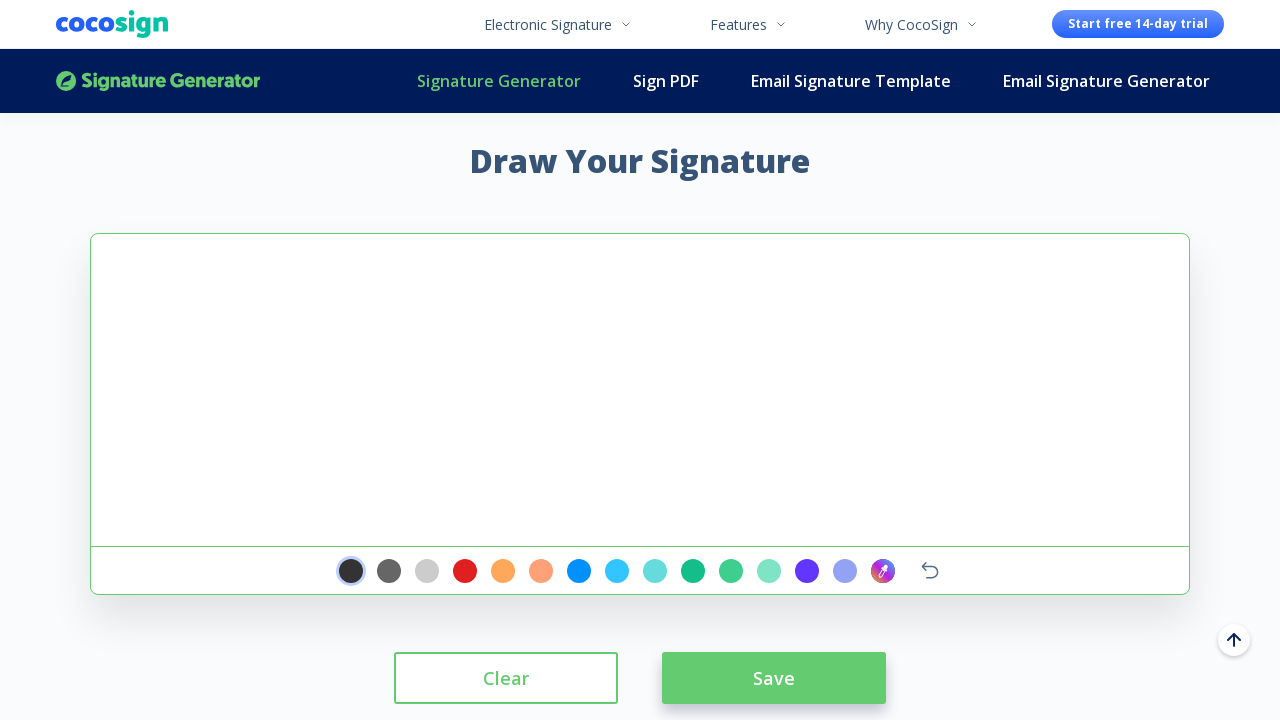

Retrieved canvas bounding box coordinates
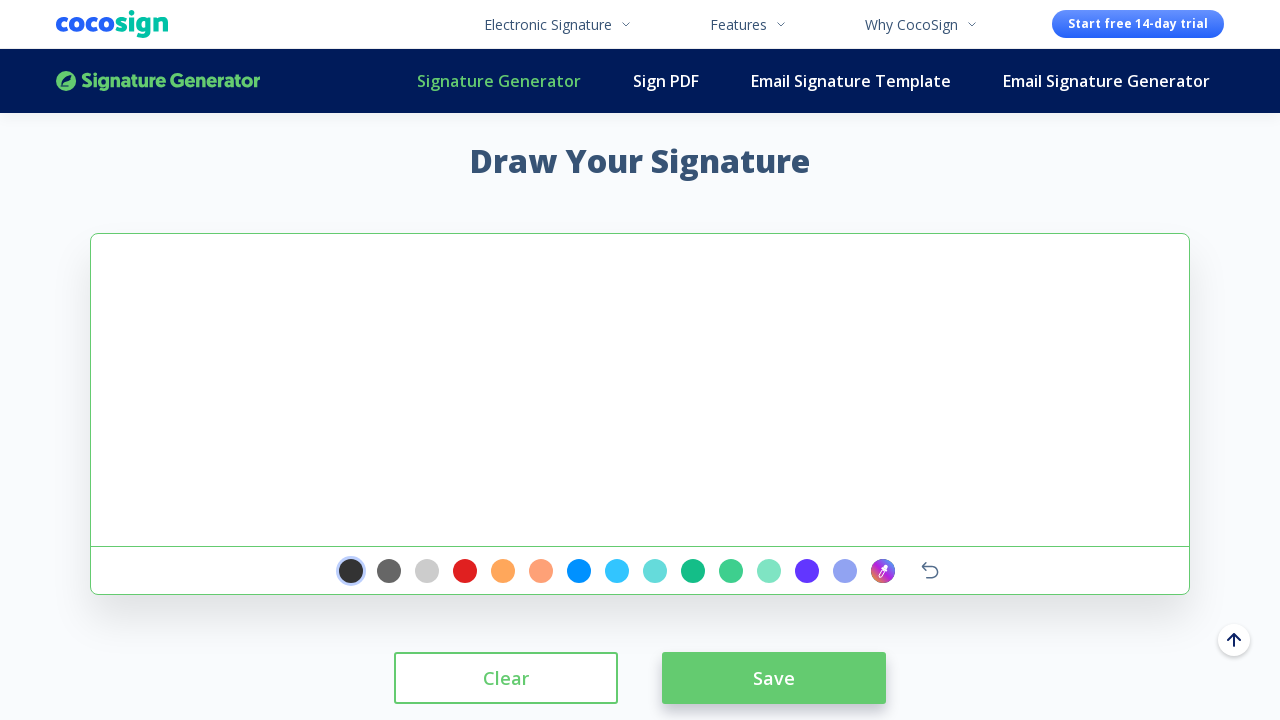

Moved mouse to signature starting position (center-right of canvas) at (670, 400)
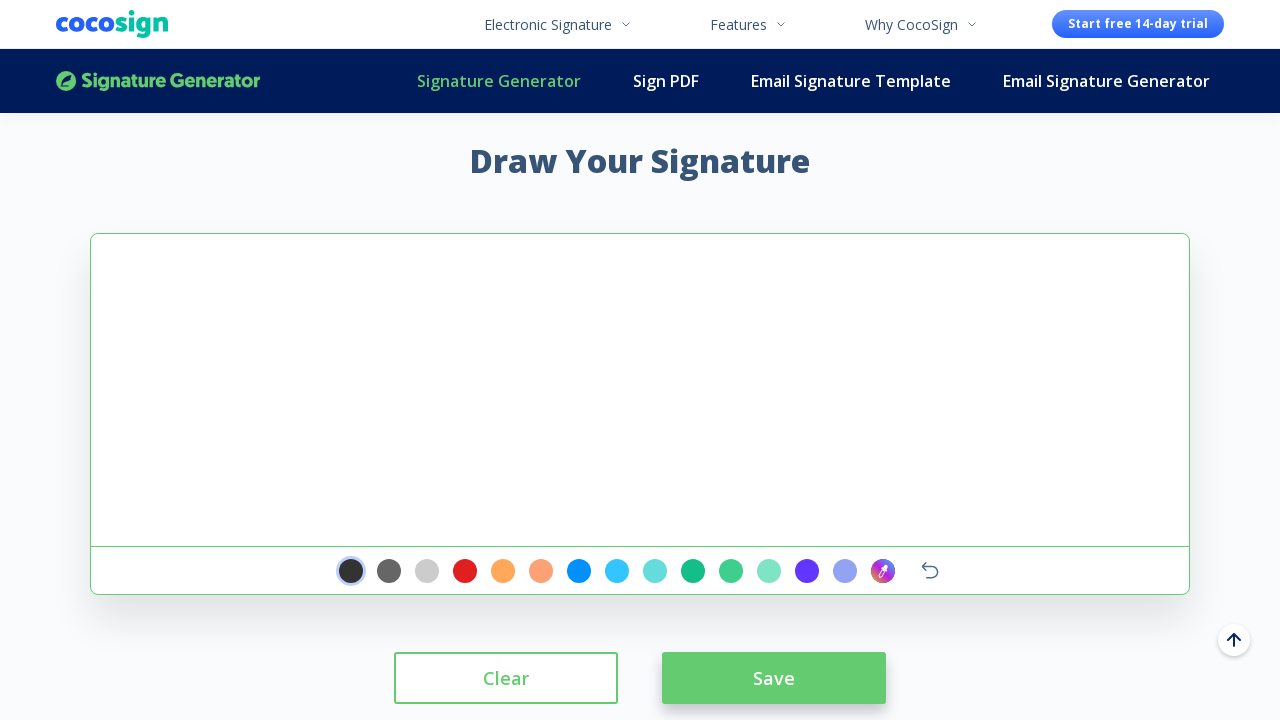

Pressed down mouse button to begin drawing signature at (670, 400)
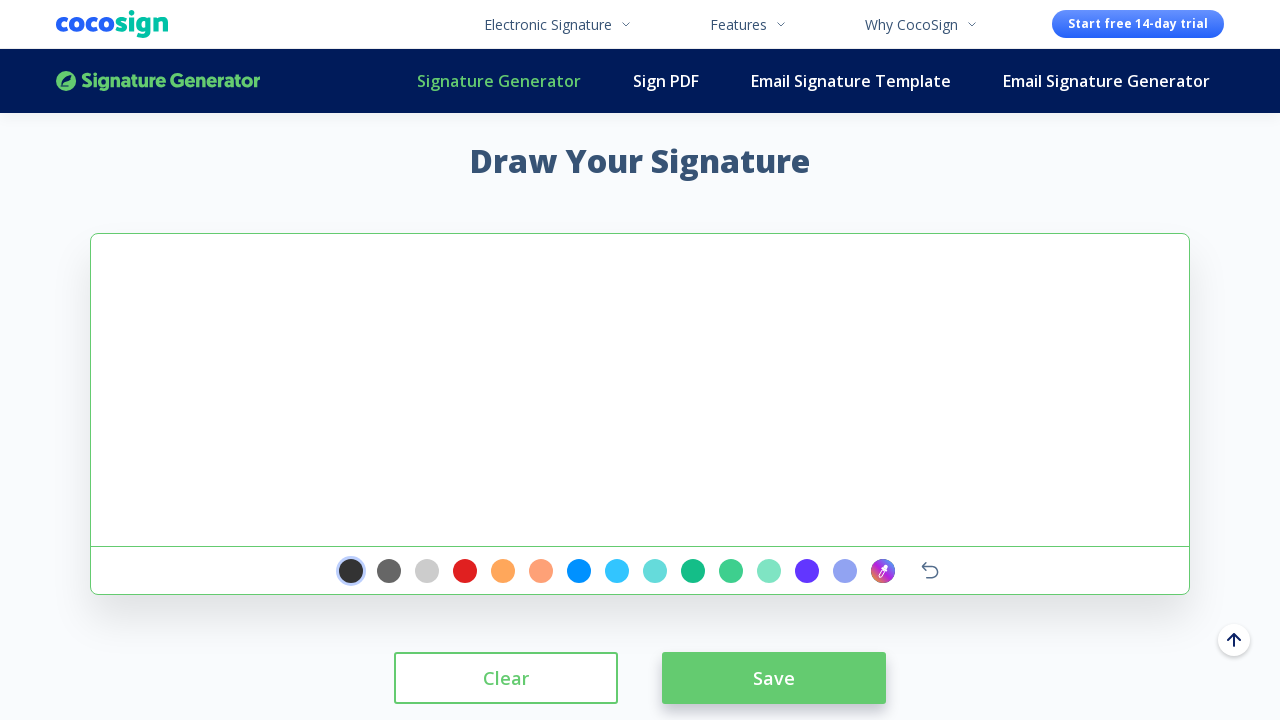

Drew signature stroke to upper-left area at (470, 350)
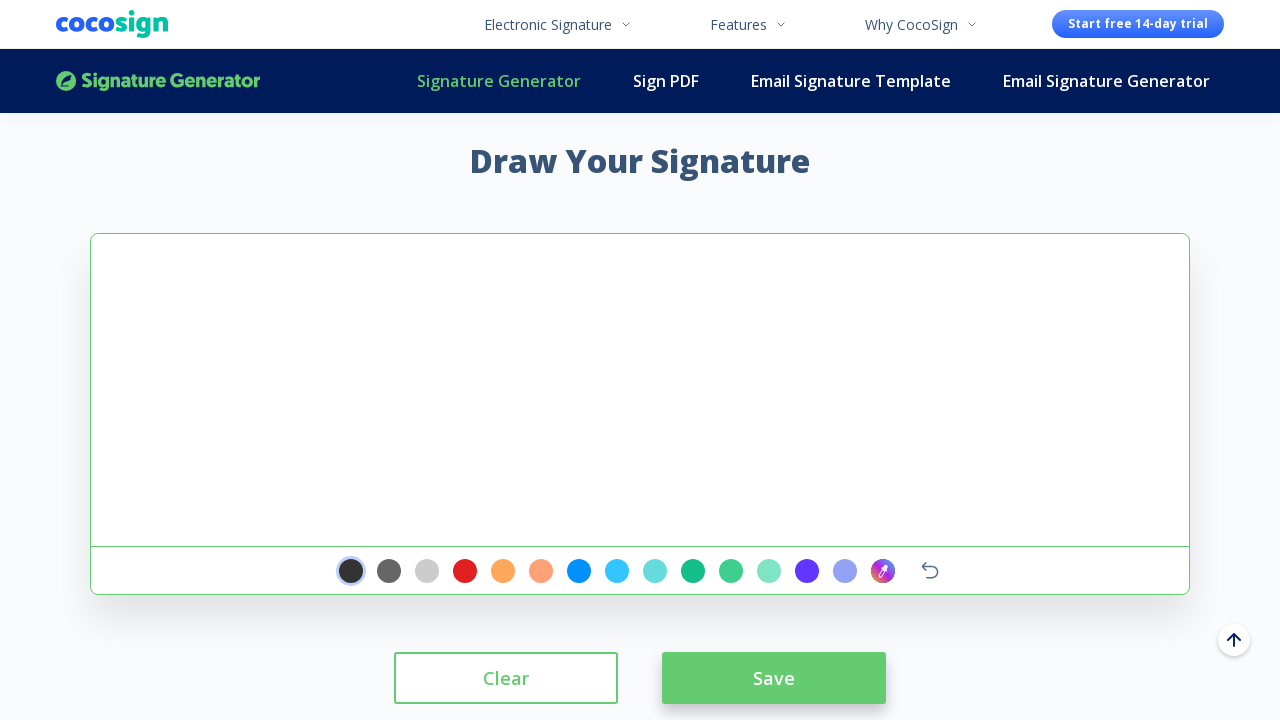

Continued drawing signature stroke upward at (520, 300)
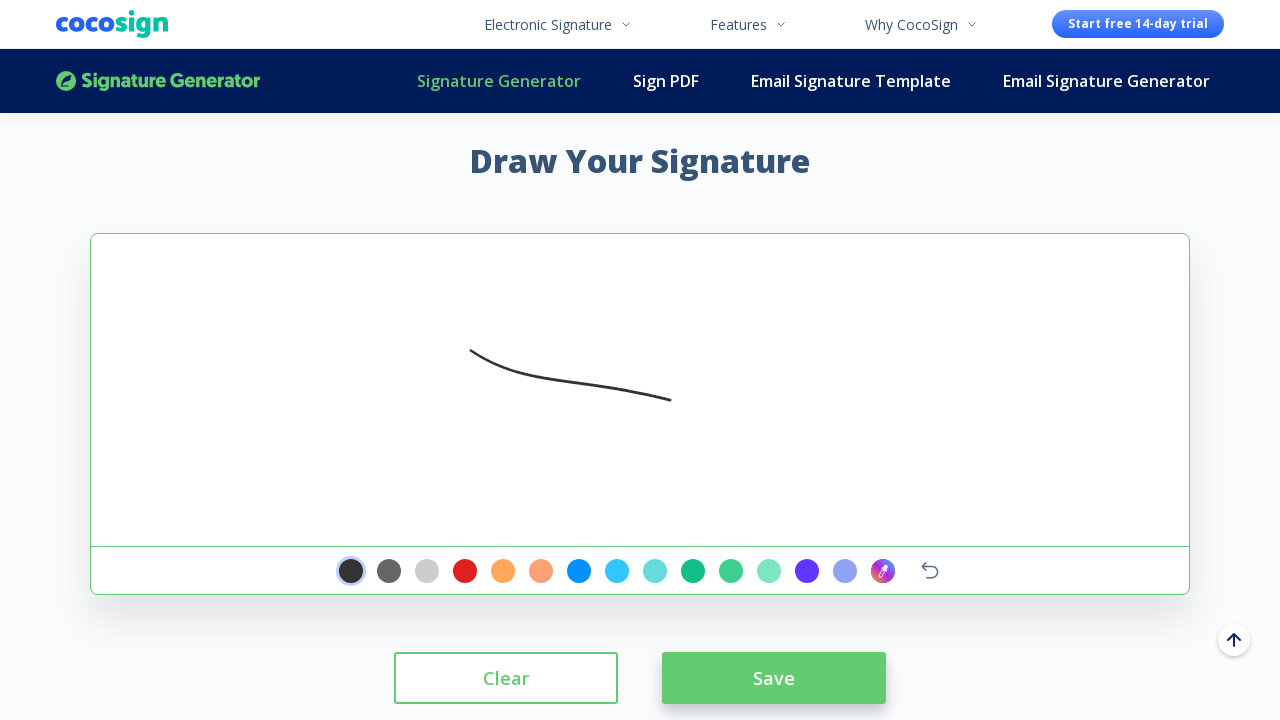

Continued drawing signature stroke to upper portion at (570, 250)
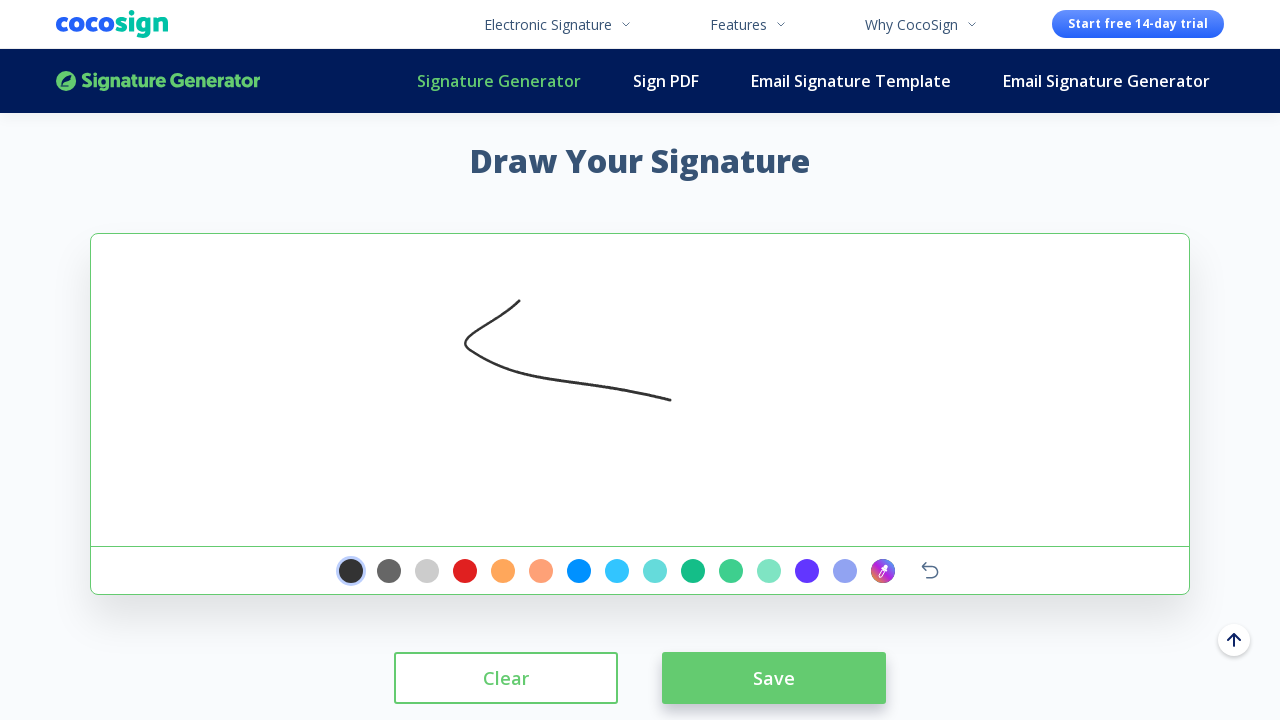

Finalized signature stroke endpoint at (573, 253)
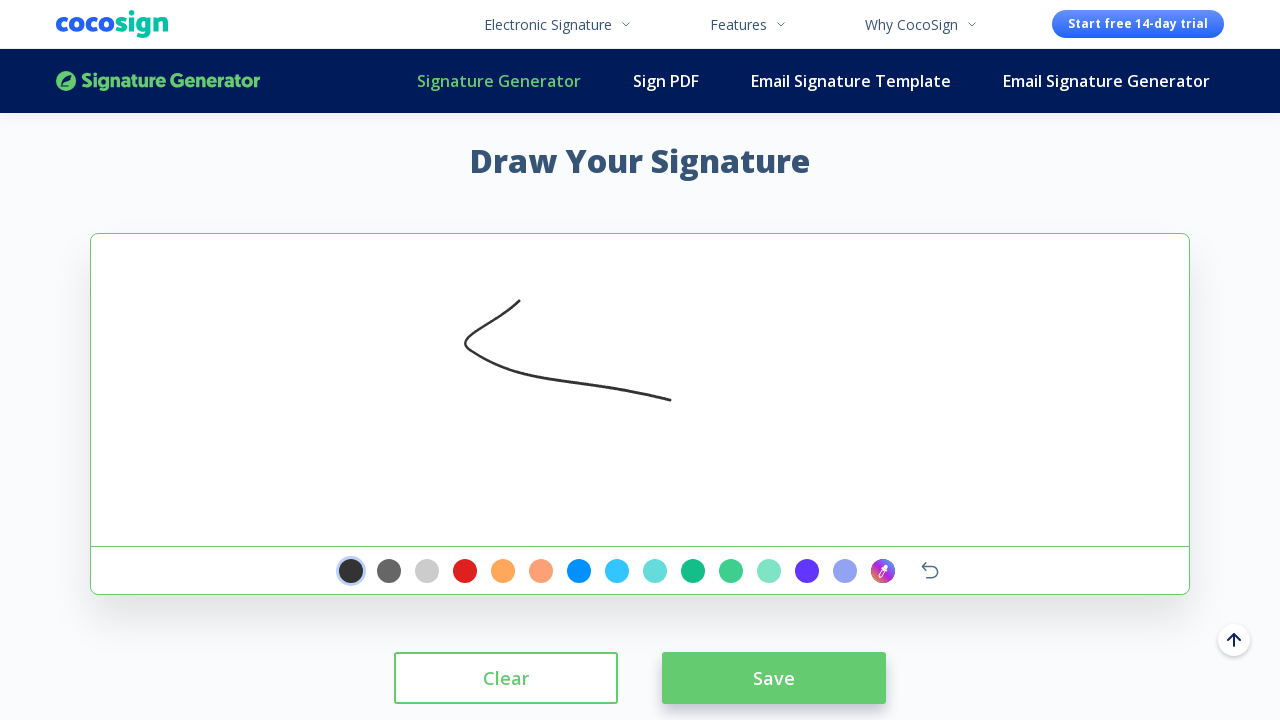

Released mouse button to complete signature drawing at (573, 253)
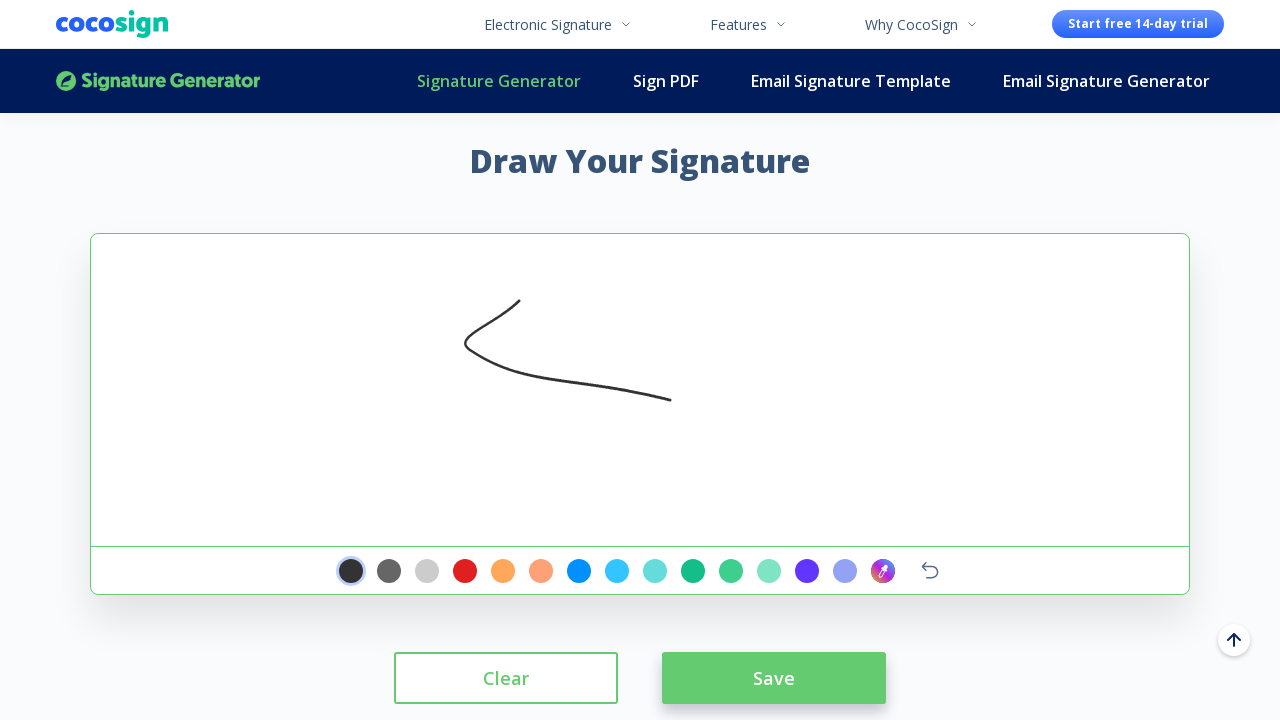

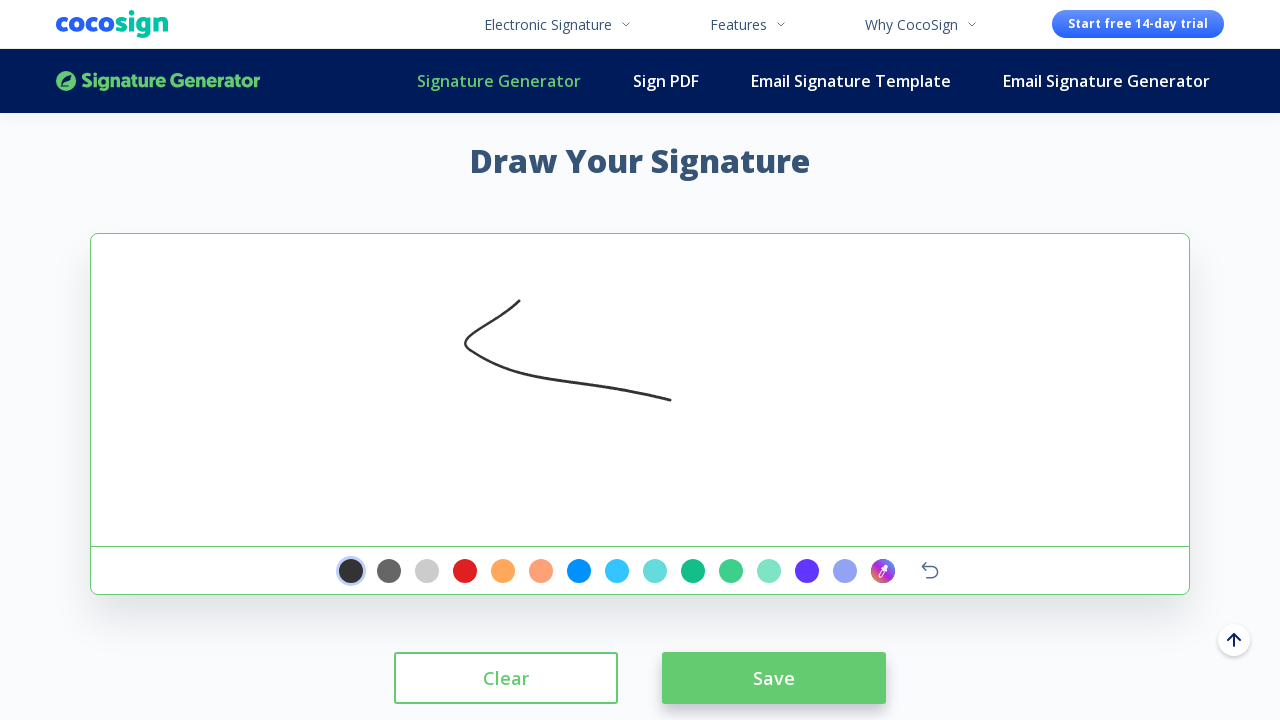